Tests selecting multiple non-consecutive items using Ctrl+click in a selectable list

Starting URL: https://automationfc.github.io/jquery-selectable/

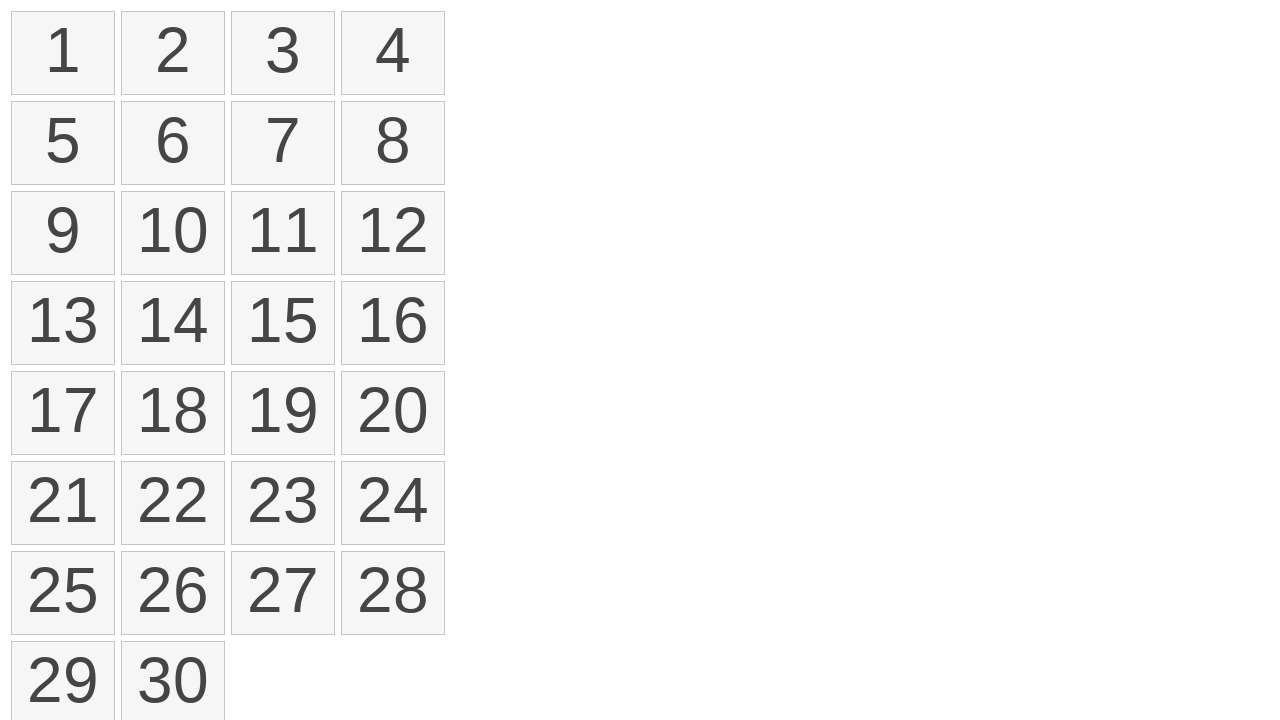

Navigated to jQuery Selectable test page
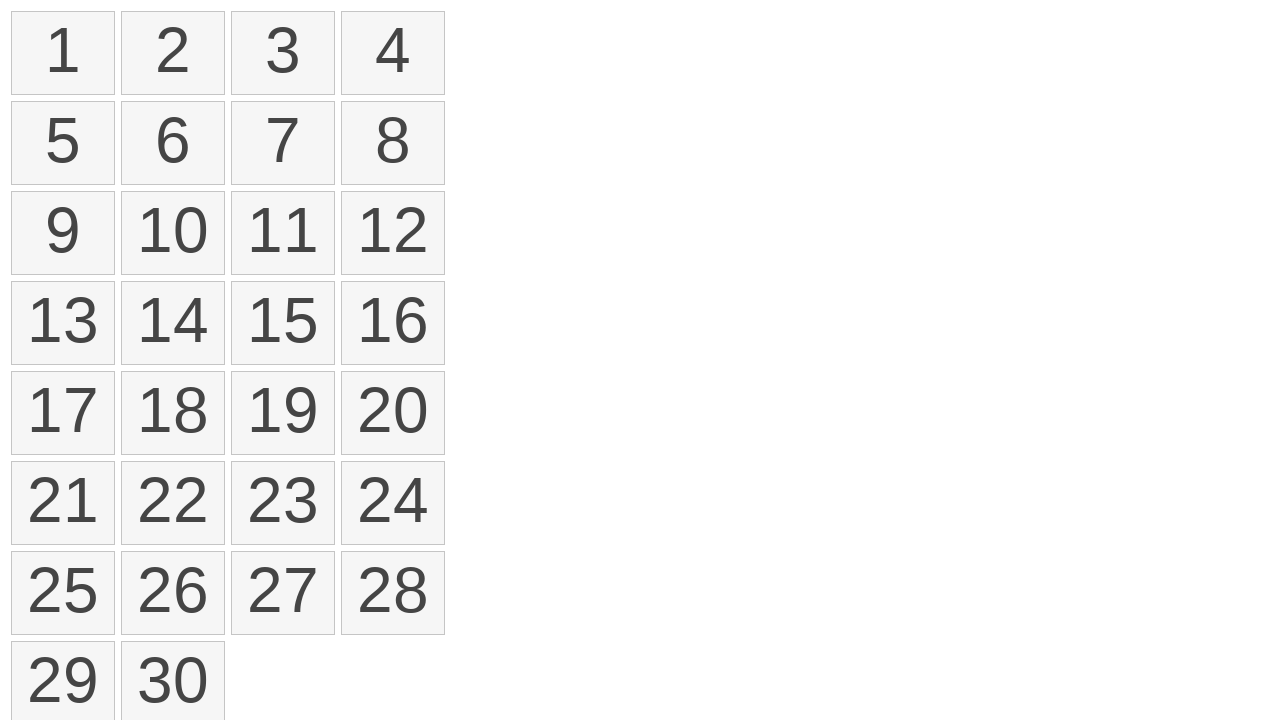

Located all selectable list items
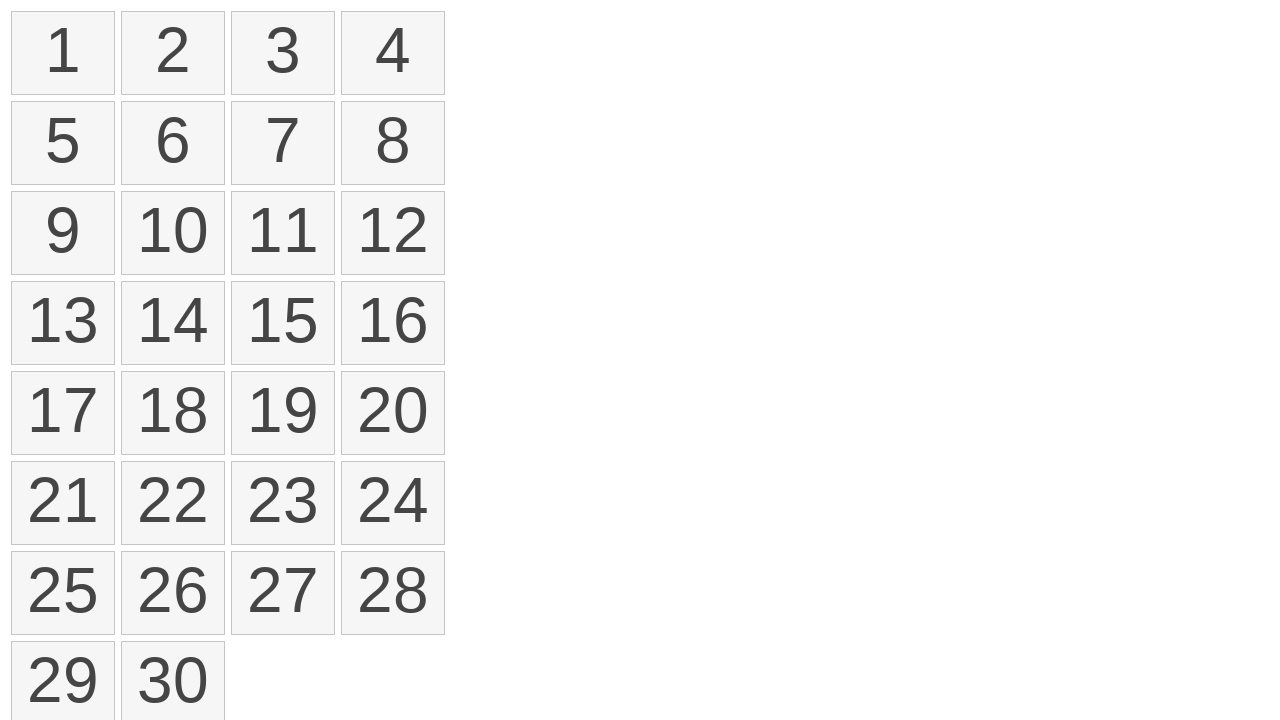

Ctrl+clicked item at index 0 (item number 1) at (63, 53) on ol#selectable li >> nth=0
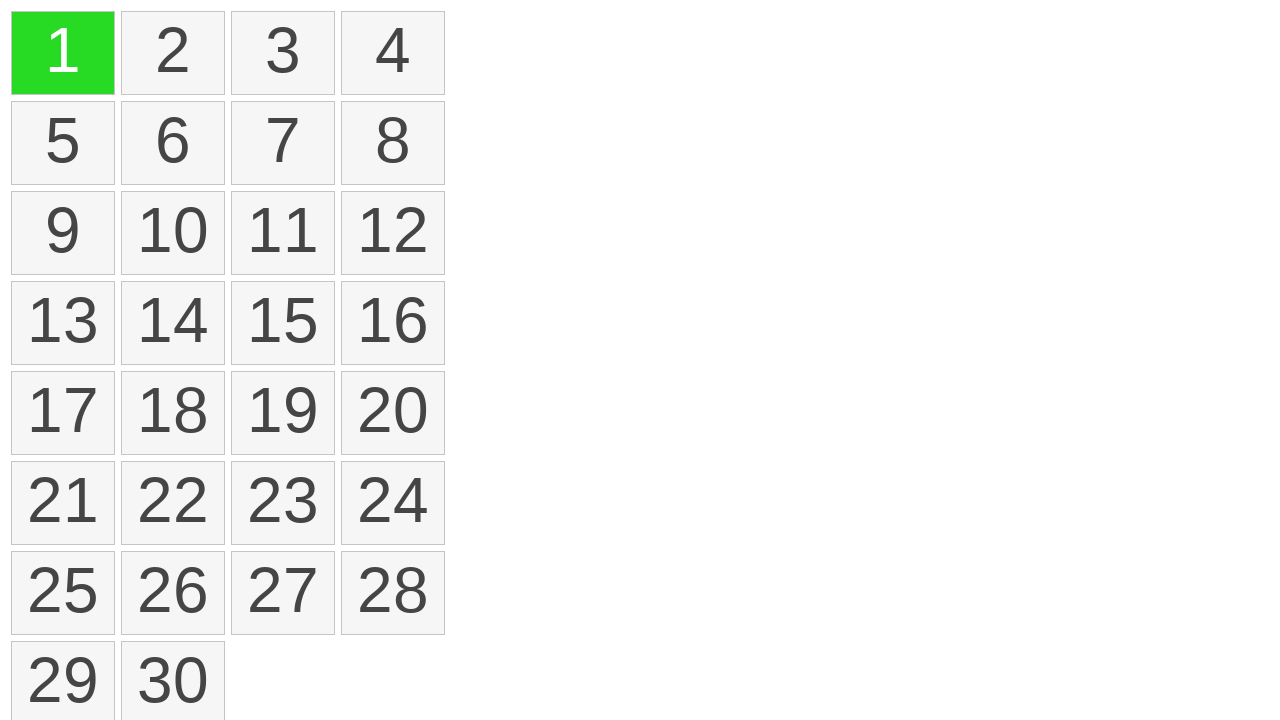

Ctrl+clicked item at index 2 (item number 3) at (283, 53) on ol#selectable li >> nth=2
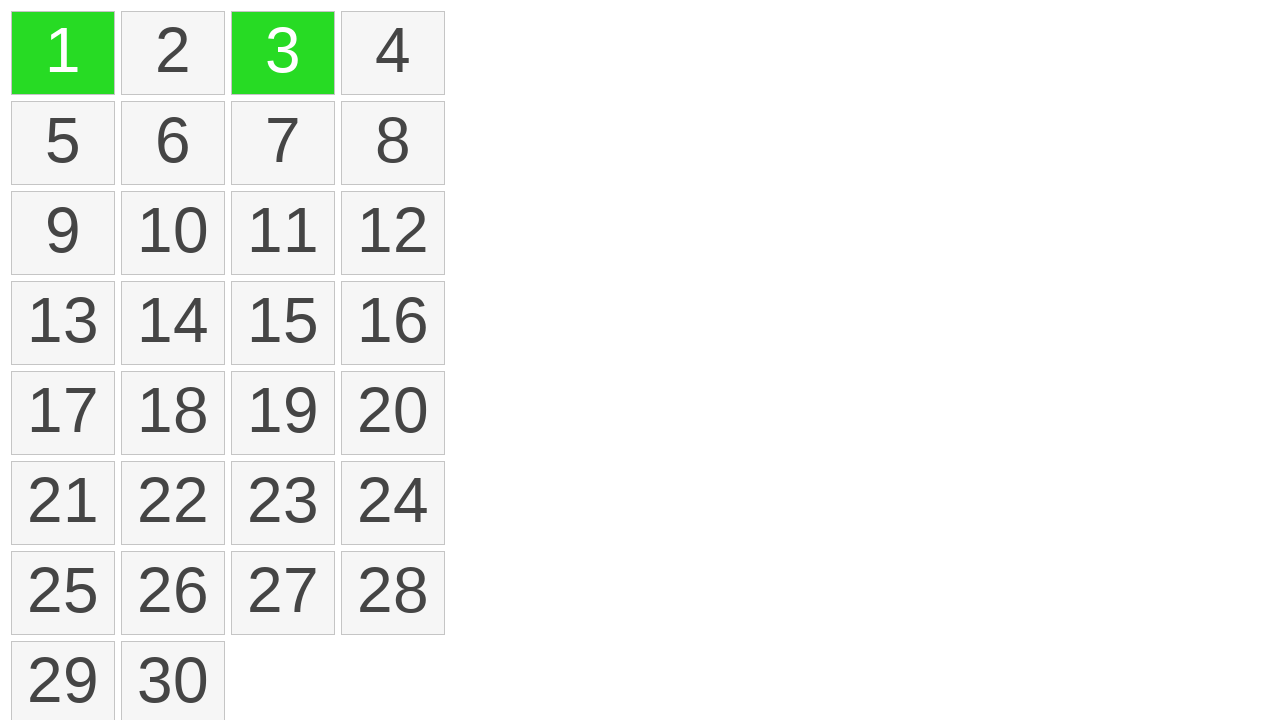

Ctrl+clicked item at index 5 (item number 6) at (173, 143) on ol#selectable li >> nth=5
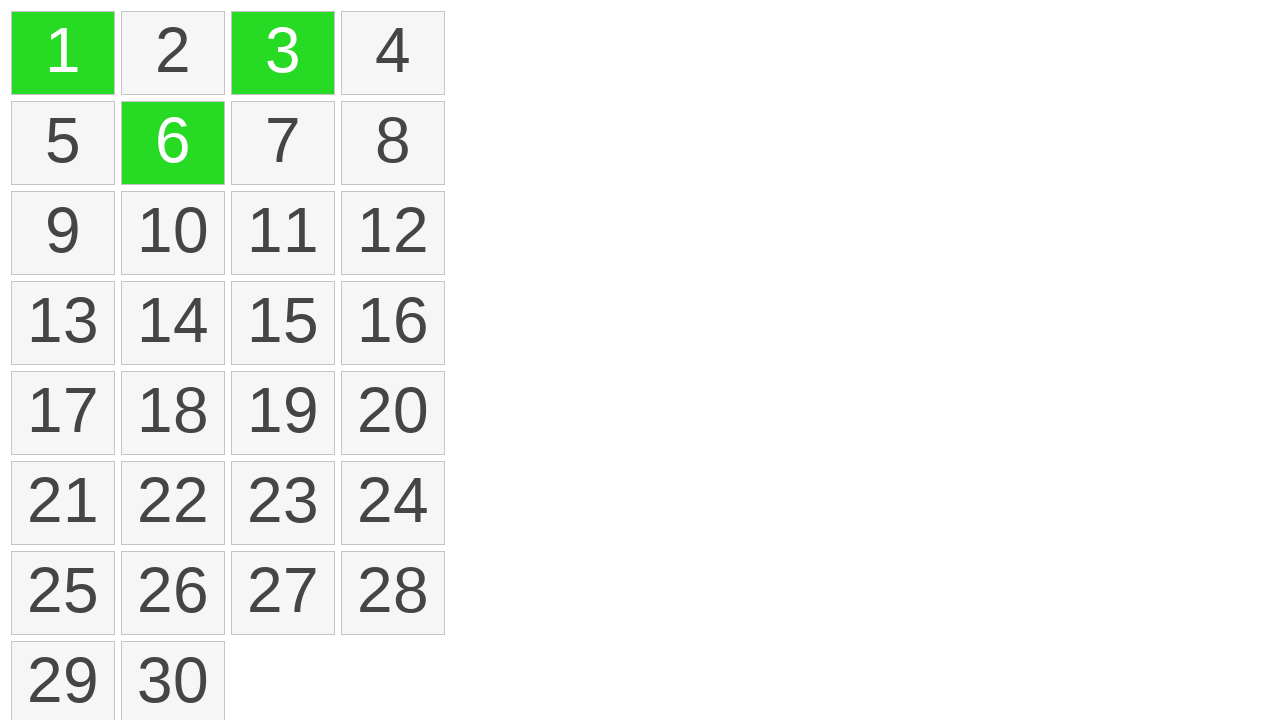

Ctrl+clicked item at index 10 (item number 11) at (283, 233) on ol#selectable li >> nth=10
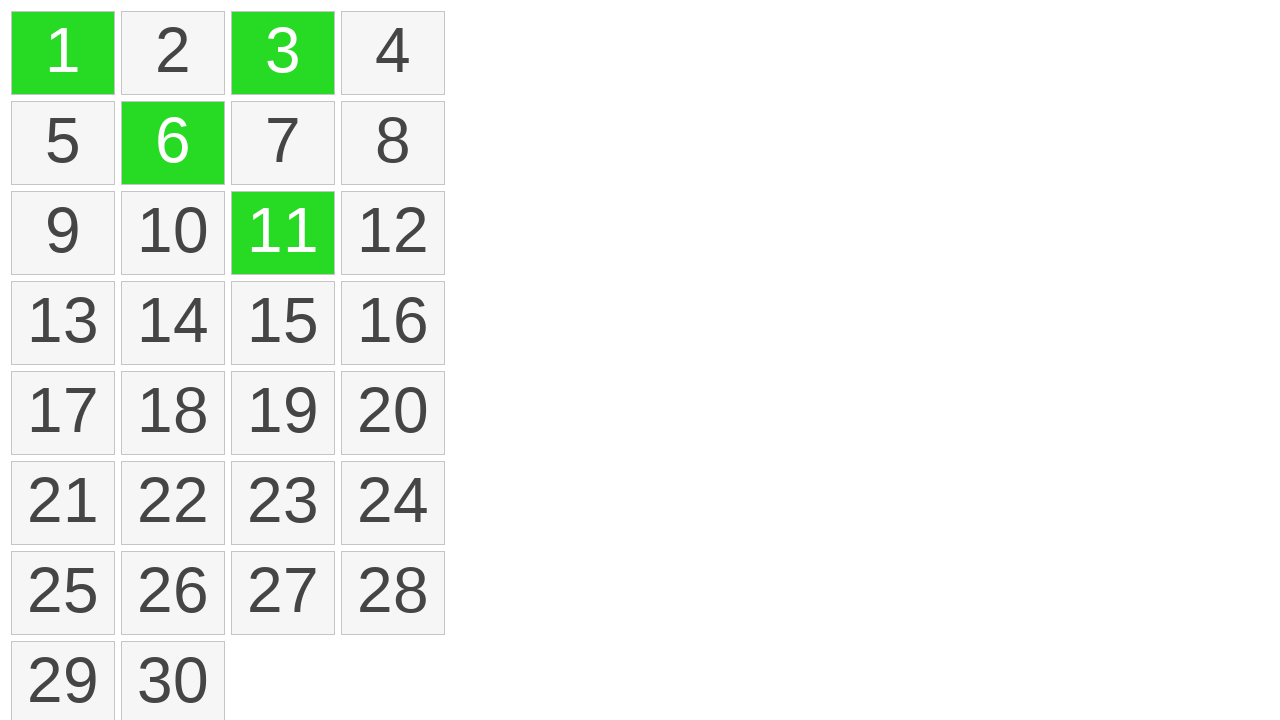

Retrieved all selected items from the list
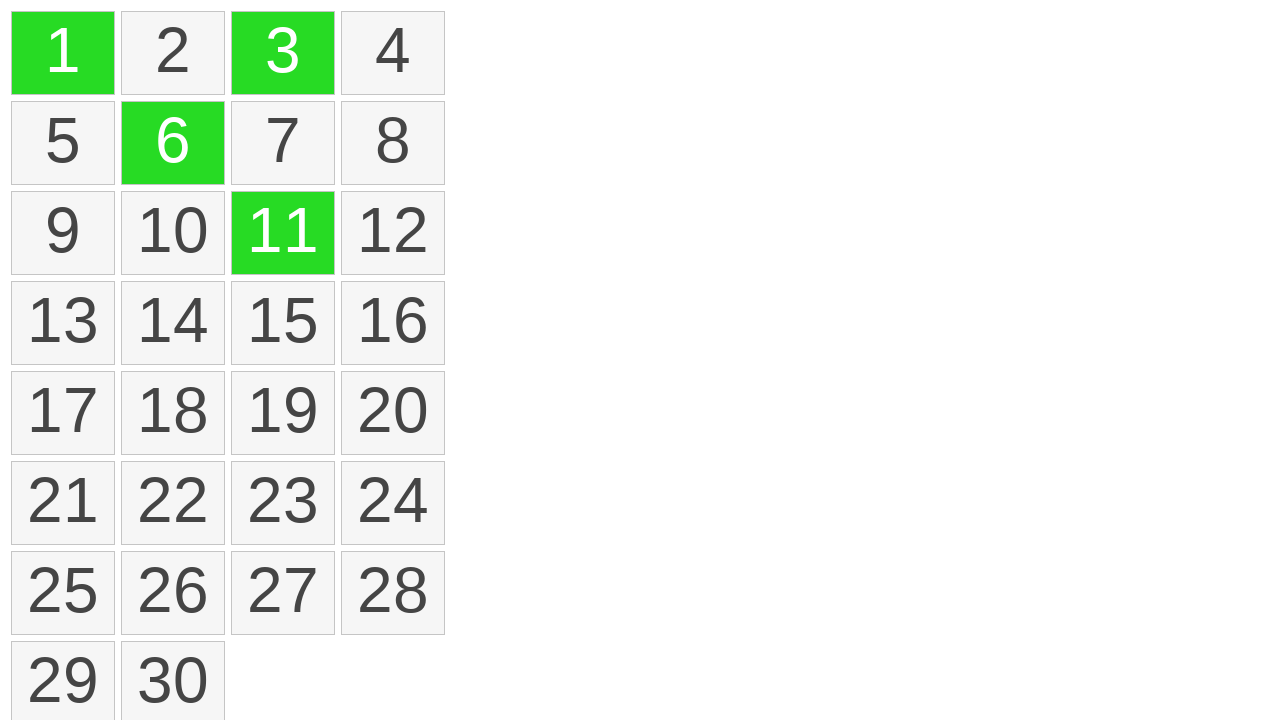

Verified that items 1, 3, 6, and 11 are selected as expected
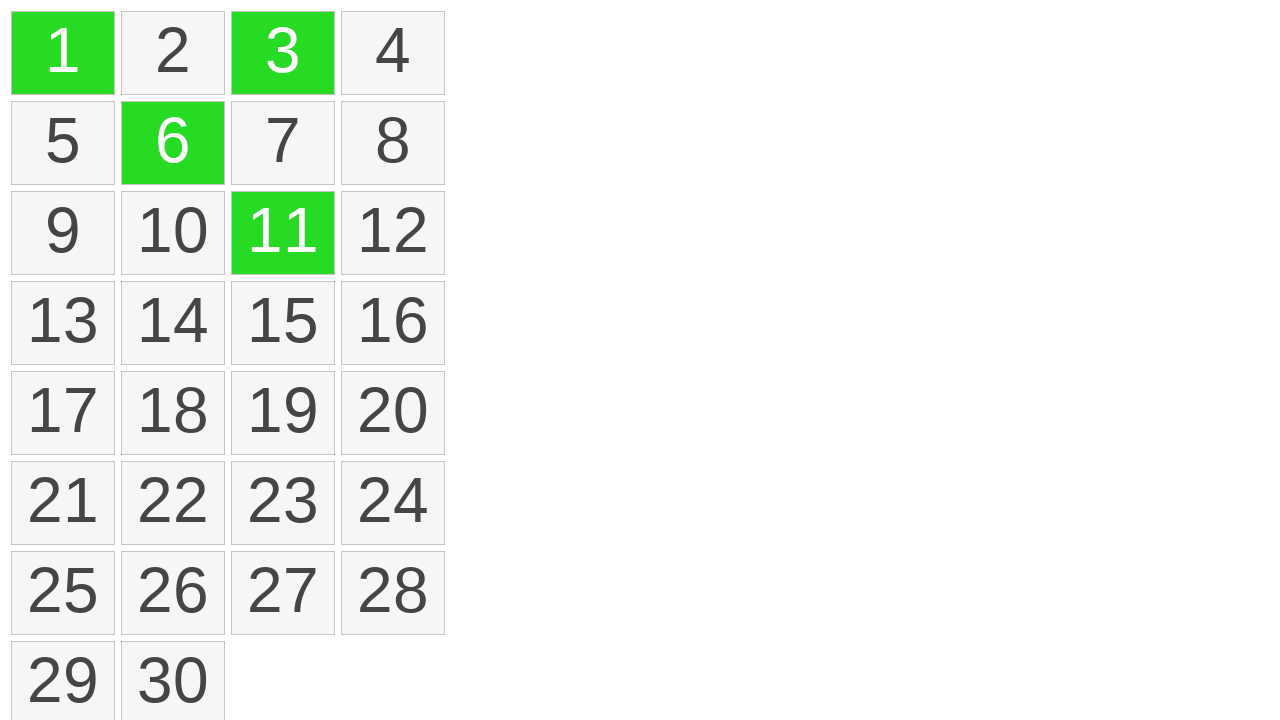

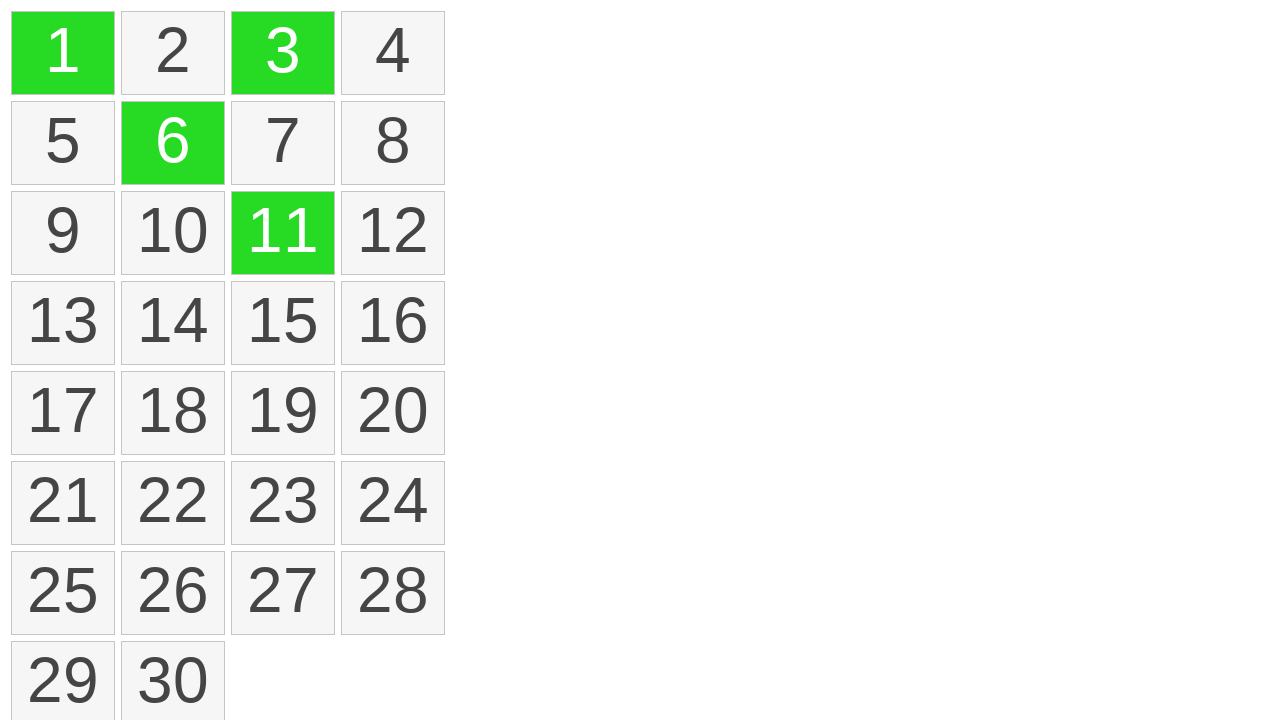